Tests drag and drop functionality in Photo Manager iframe by dragging four High Tatras photos to the trash

Starting URL: http://globalsqa.com/demo-site/draganddrop/

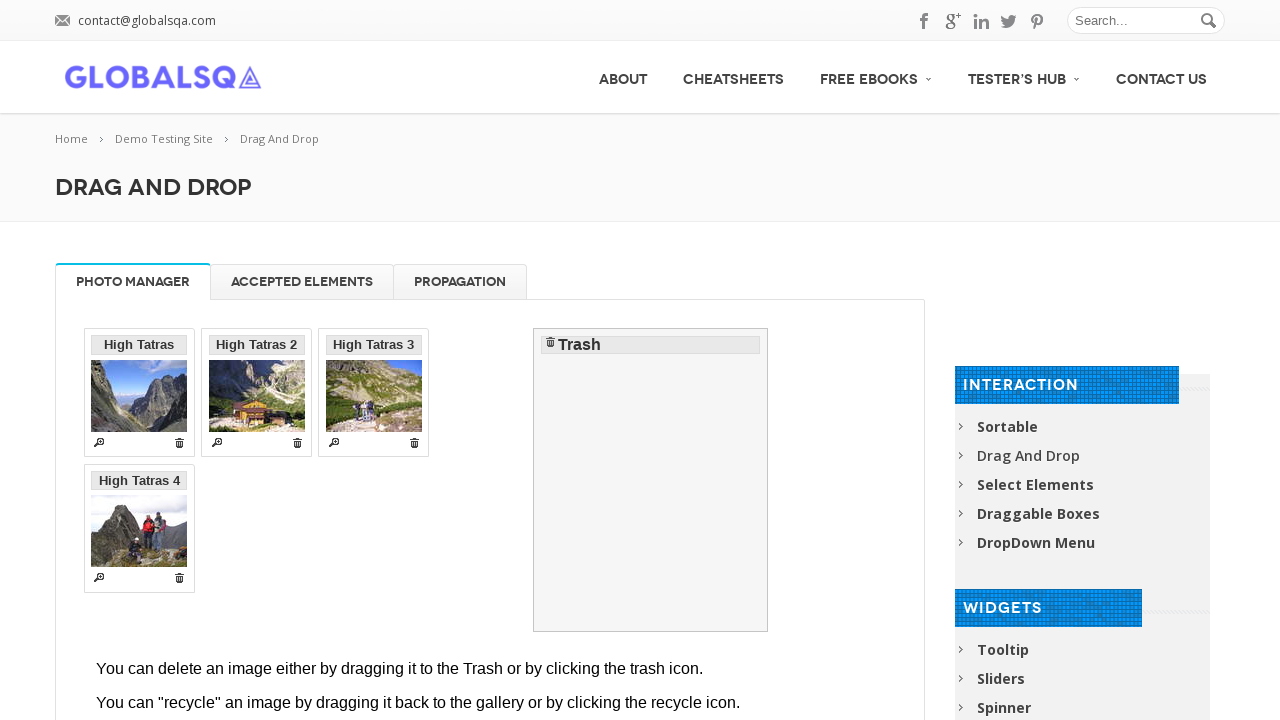

Located Photo Manager iframe
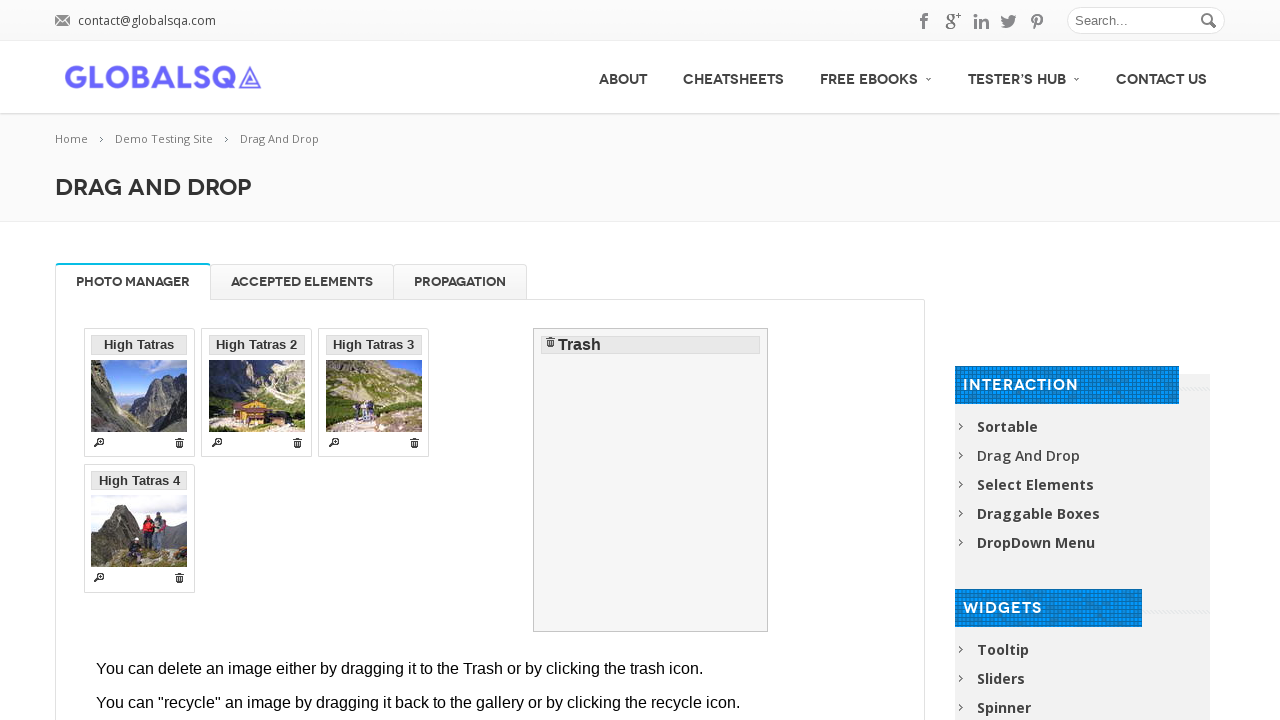

Located trash drop target element
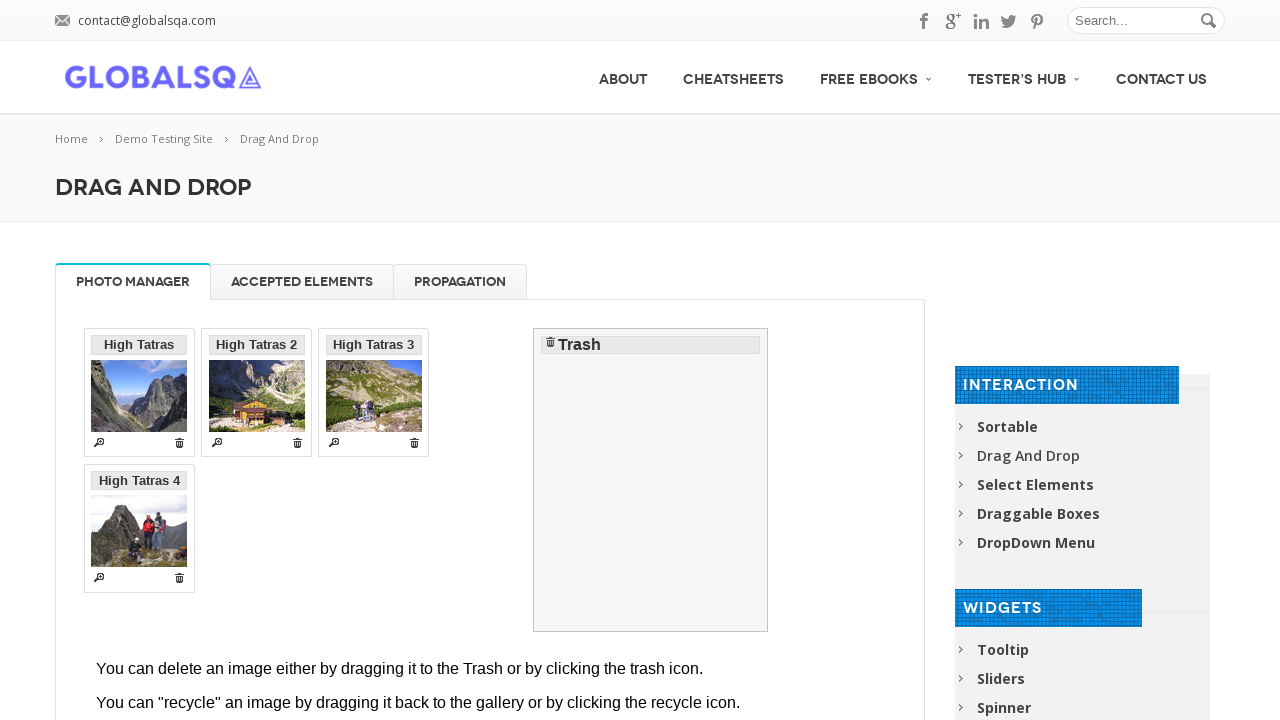

Located 'High Tatras' photo element
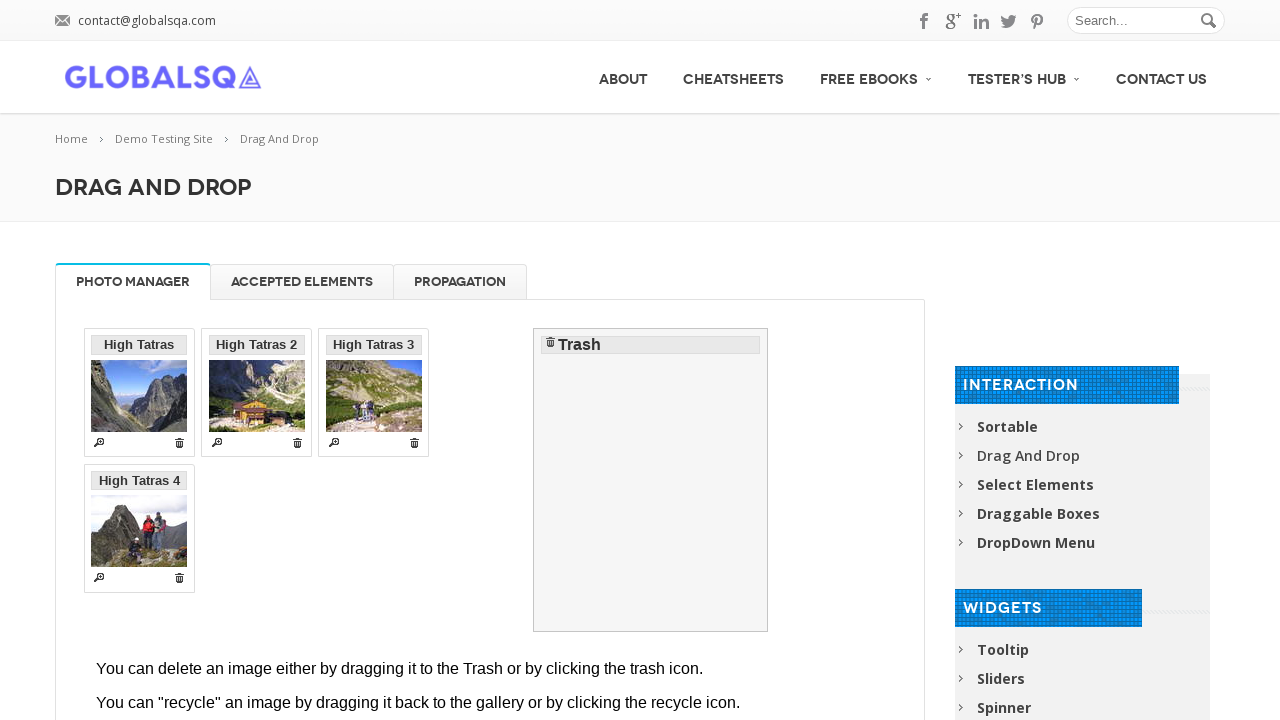

Located 'High Tatras 2' photo element
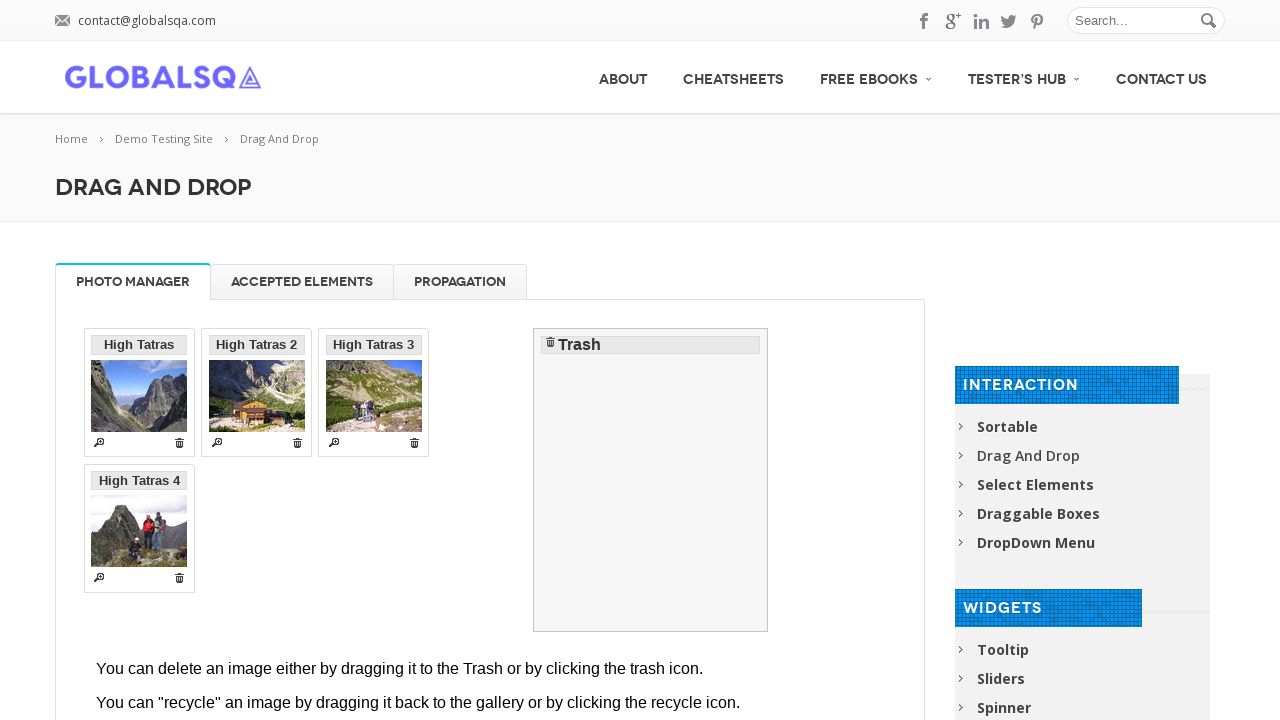

Located 'High Tatras 3' photo element
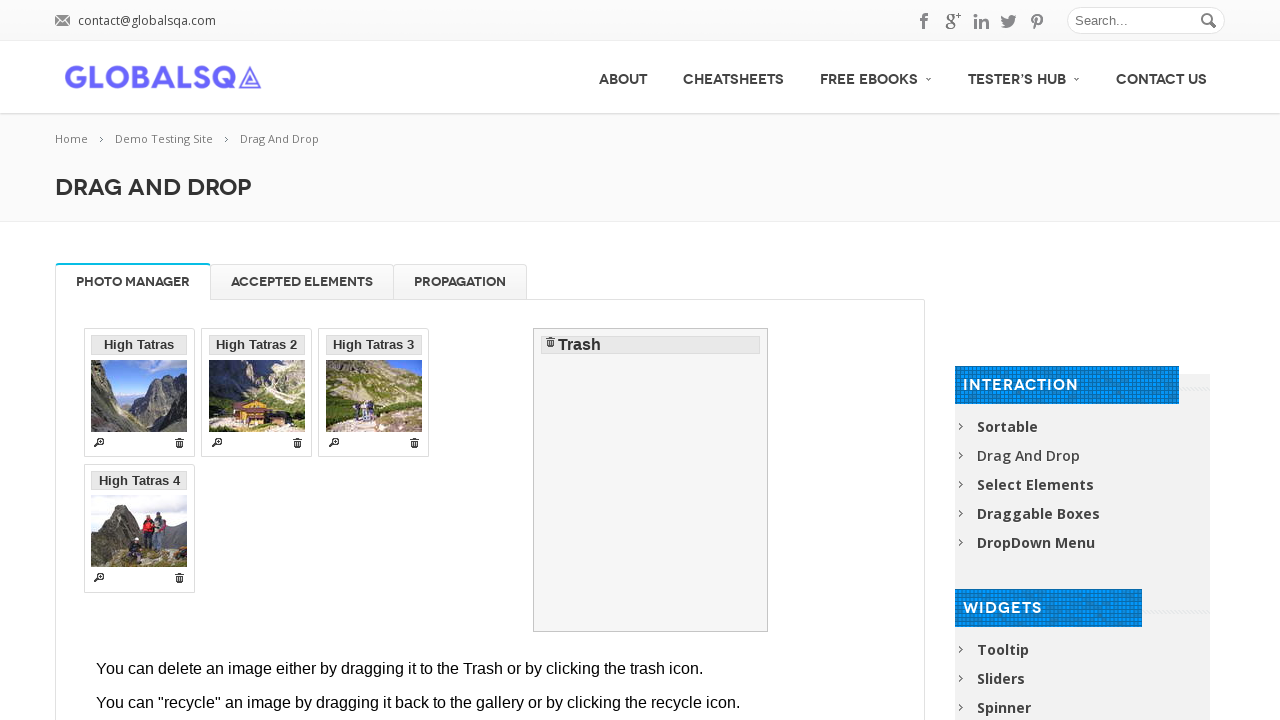

Located 'High Tatras 4' photo element
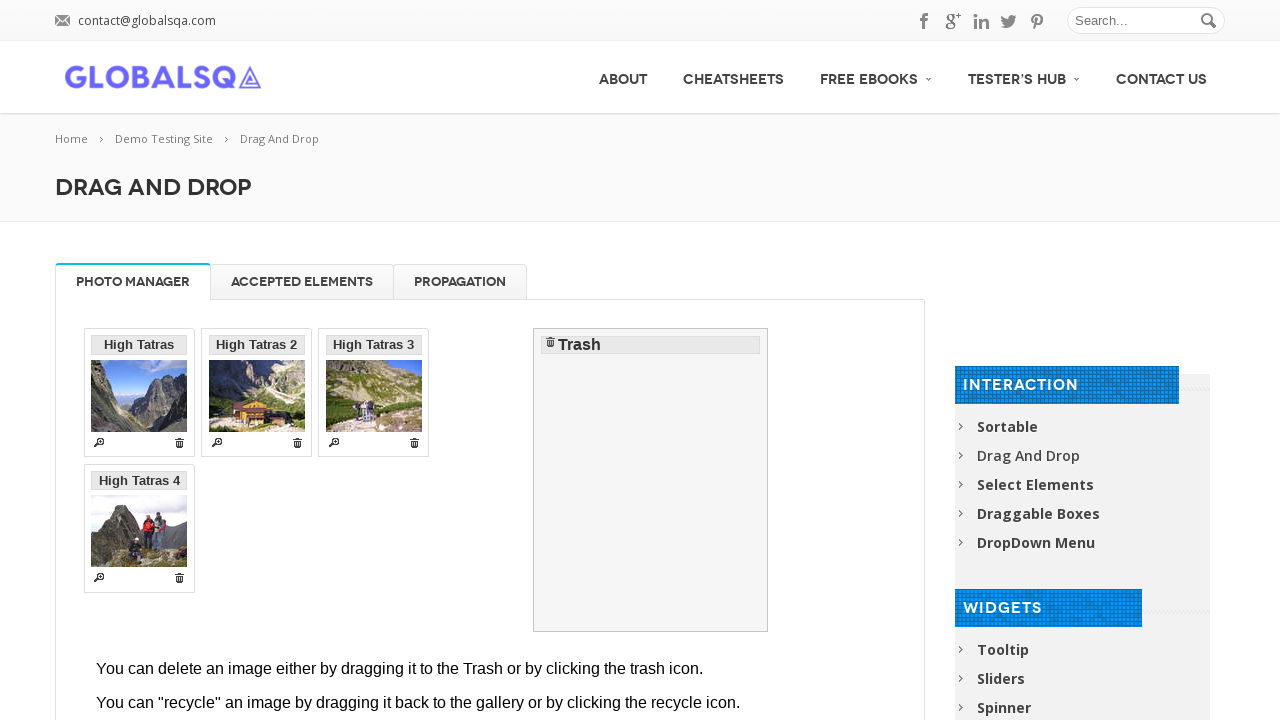

Dragged 'High Tatras' photo to trash at (651, 480)
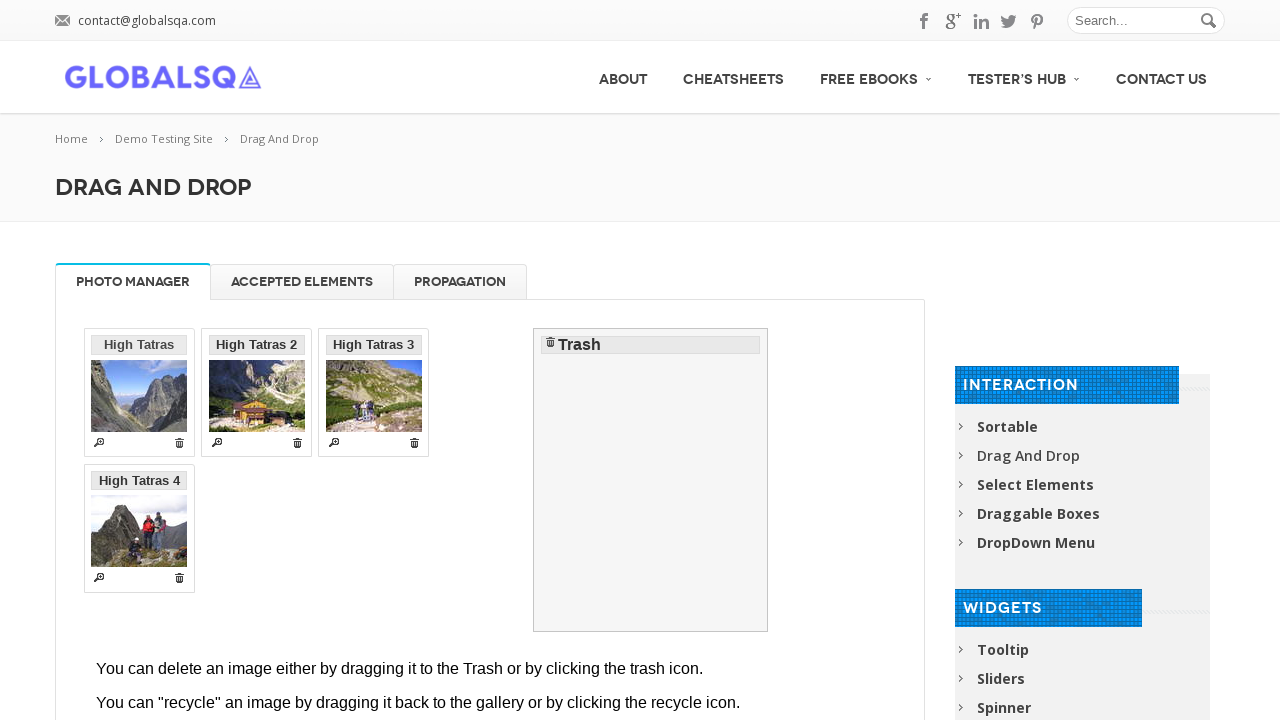

Dragged 'High Tatras 2' photo to trash at (651, 480)
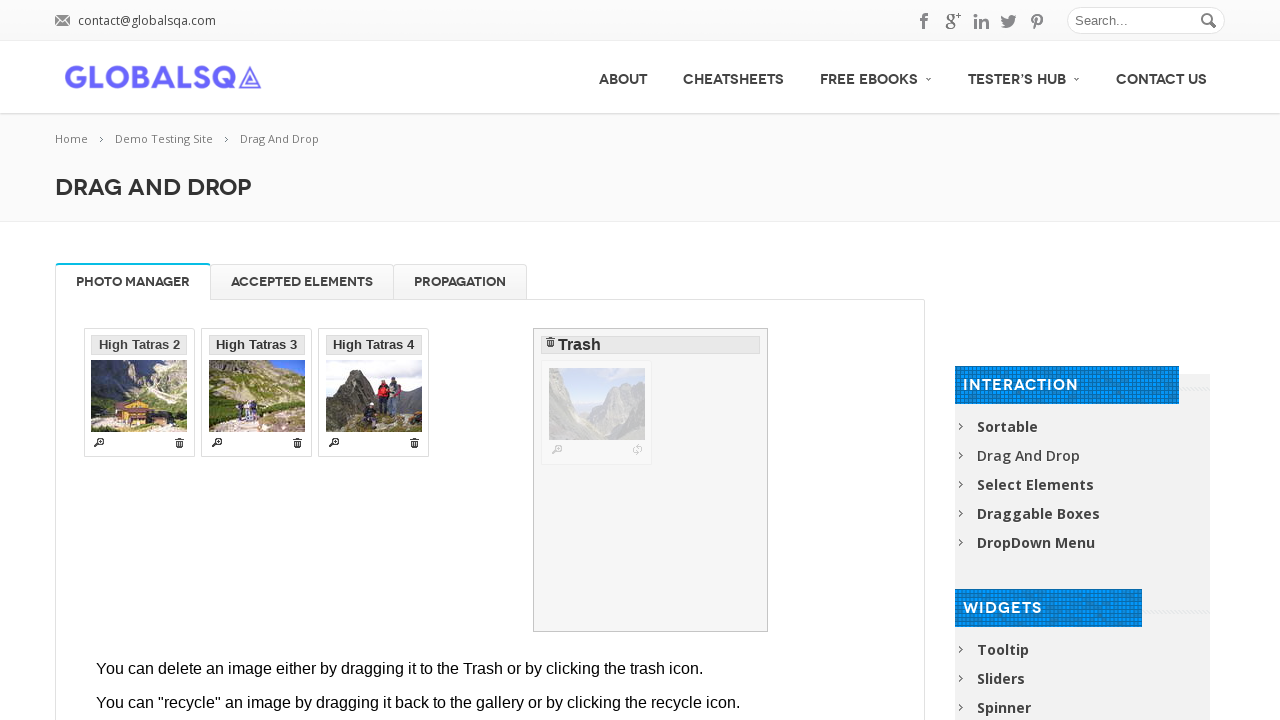

Dragged 'High Tatras 3' photo to trash at (651, 480)
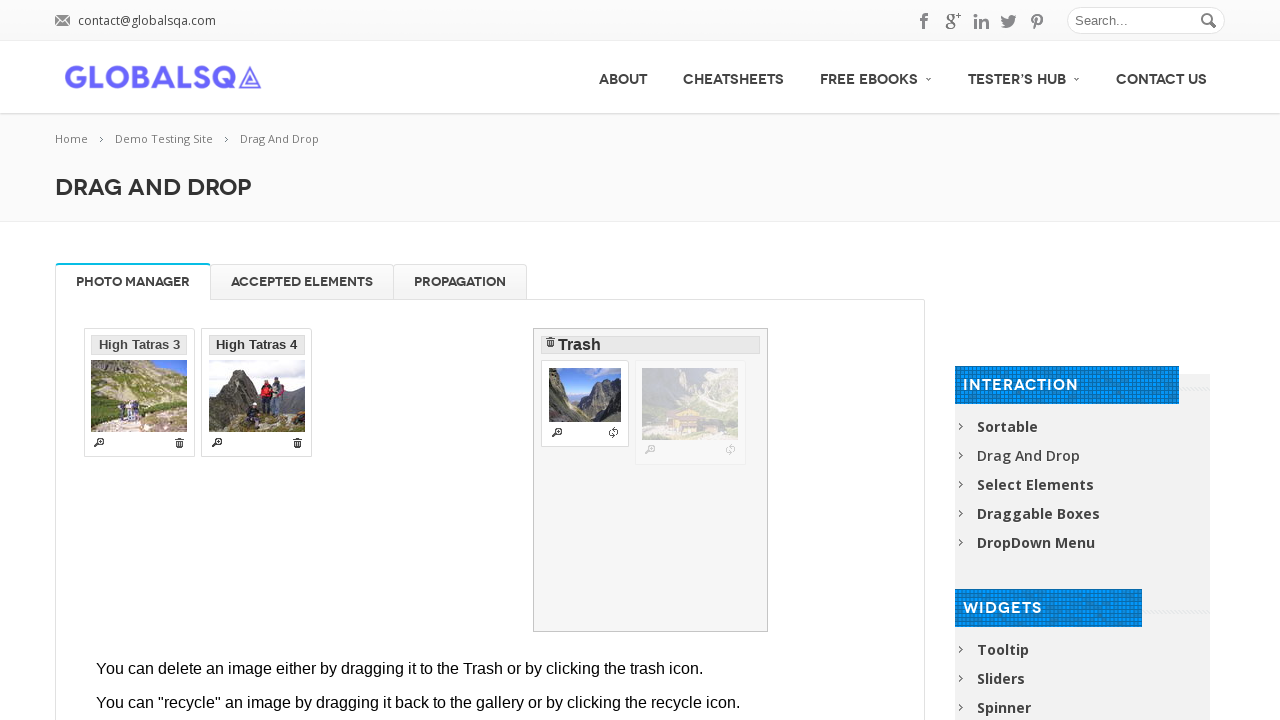

Dragged 'High Tatras 4' photo to trash at (651, 480)
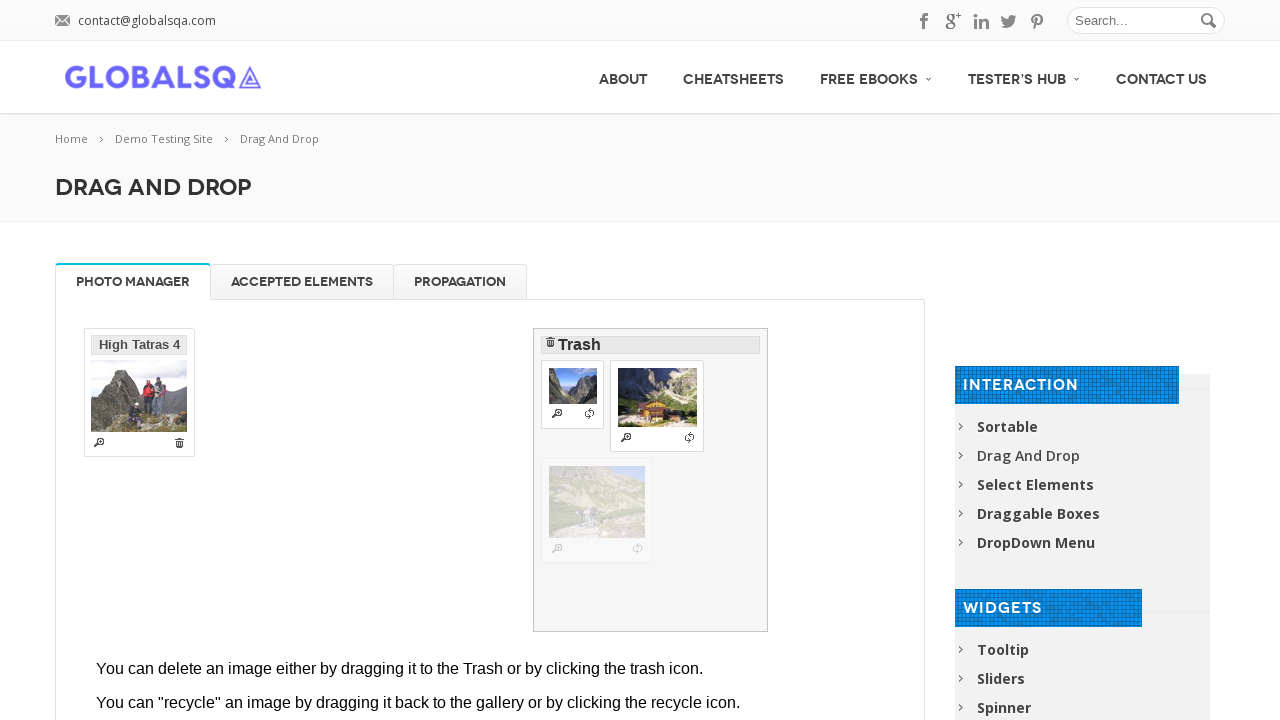

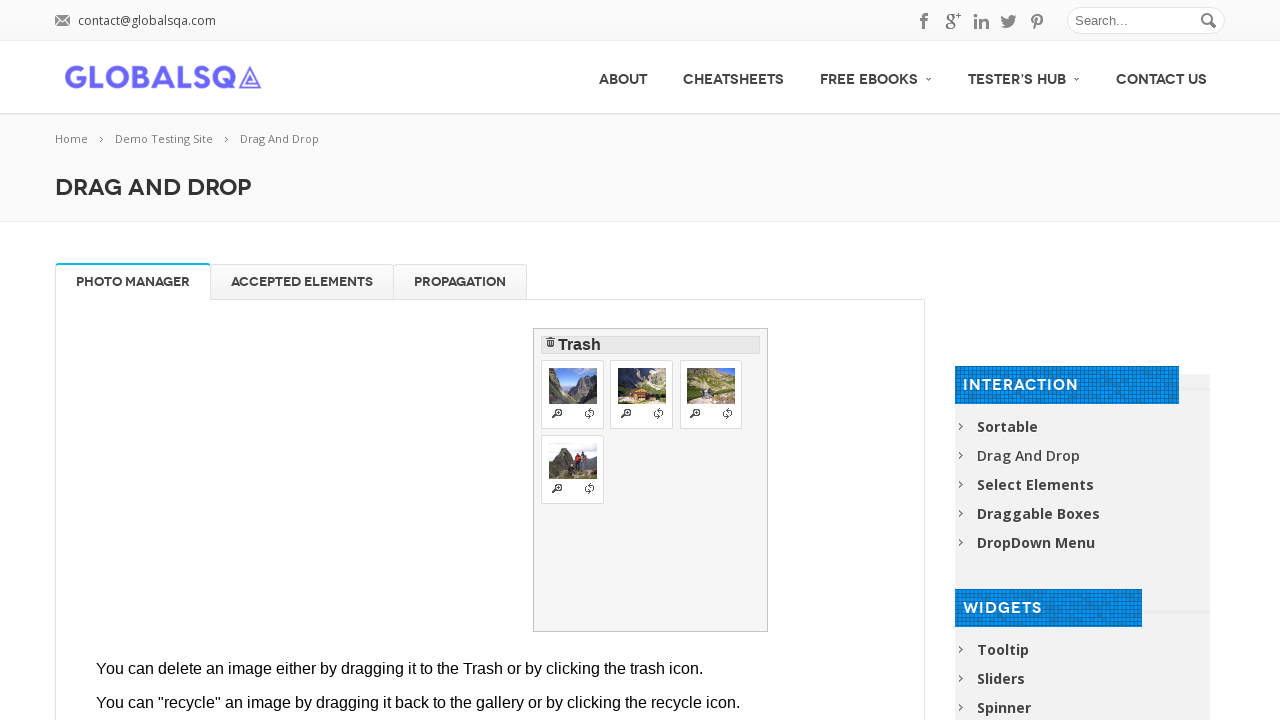